Navigates to Habr.com and verifies that the page redirects to the feed URL and has the expected Russian title

Starting URL: http://habr.com/ru

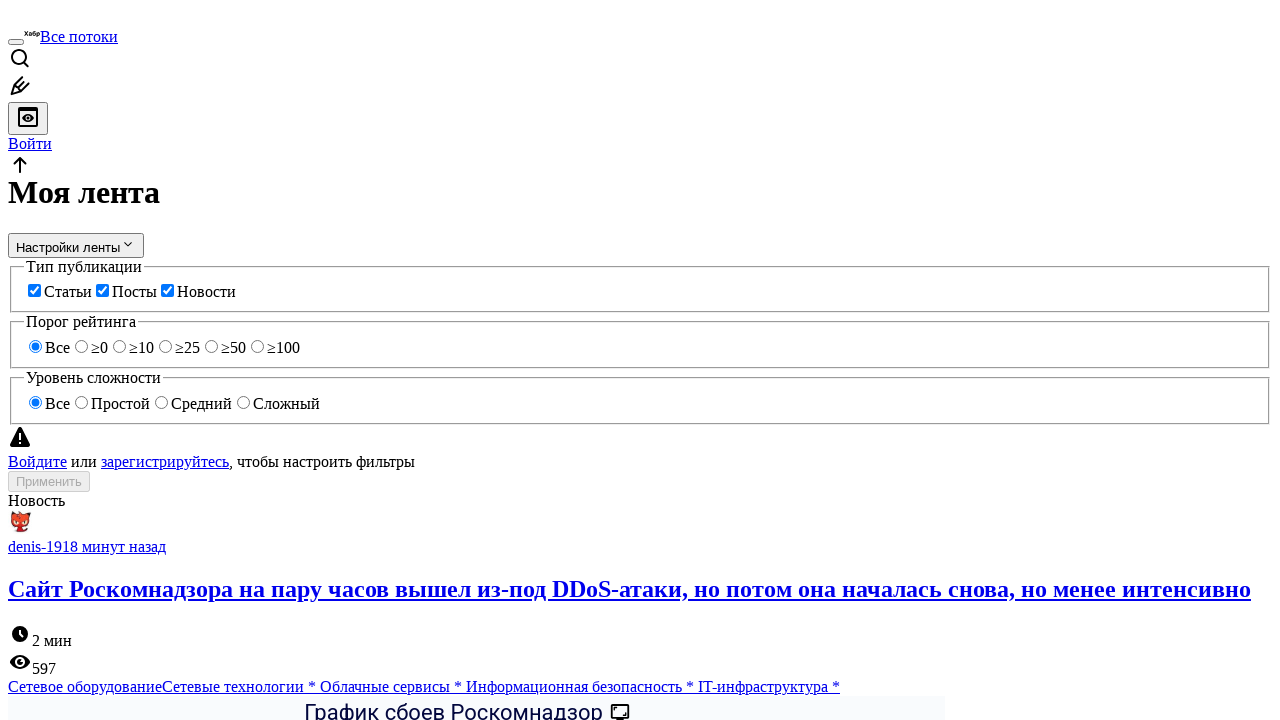

Navigated to http://habr.com/ru
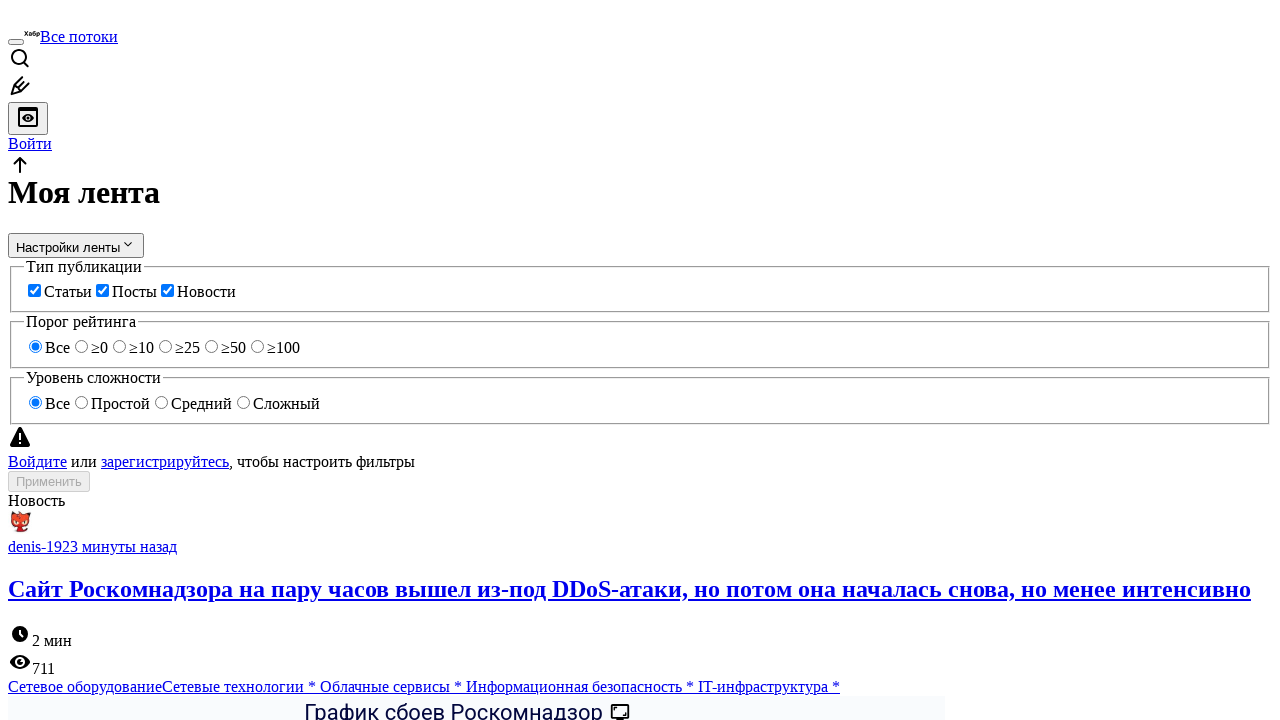

Page redirected to https://habr.com/ru/feed/
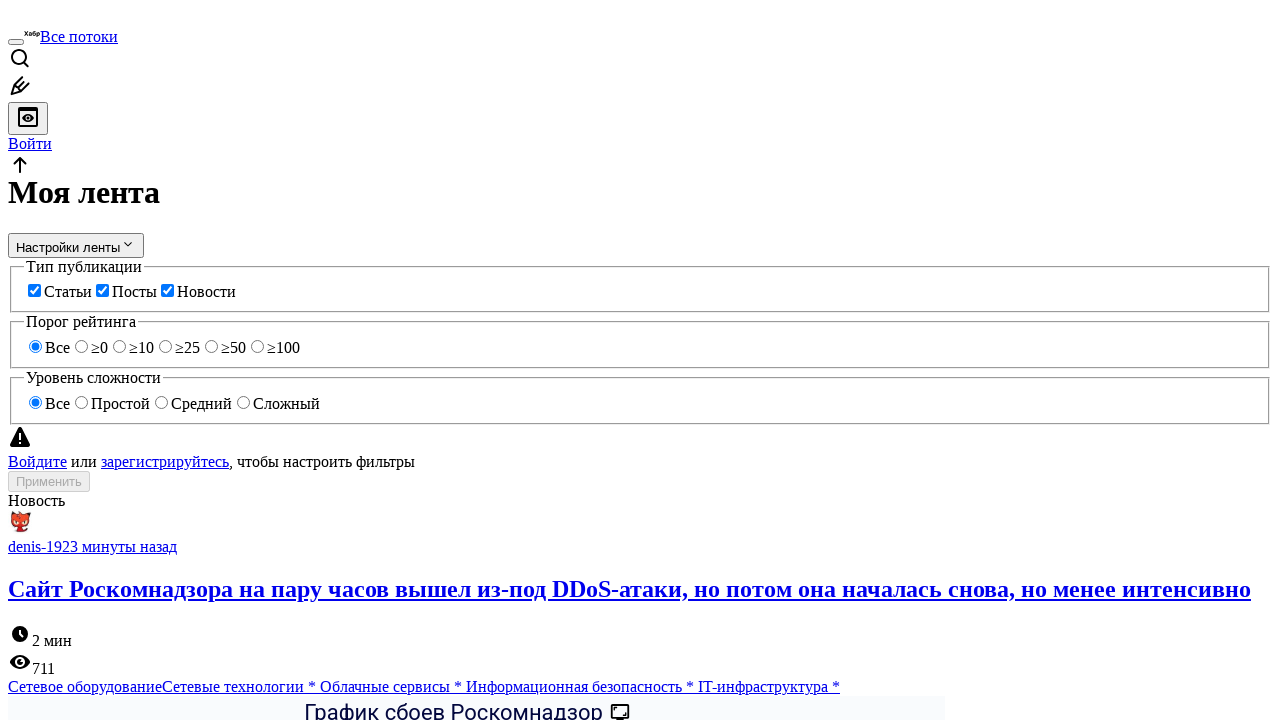

Verified page title is 'Публикации / Моя лента / Хабр'
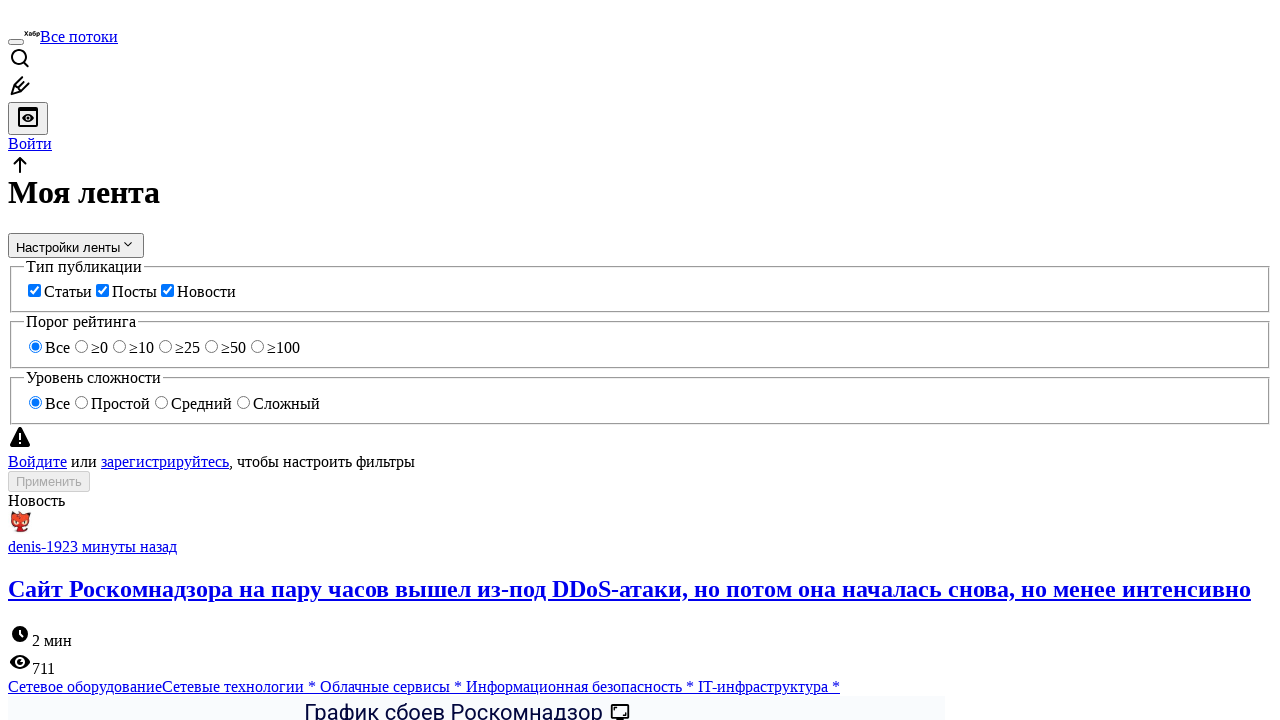

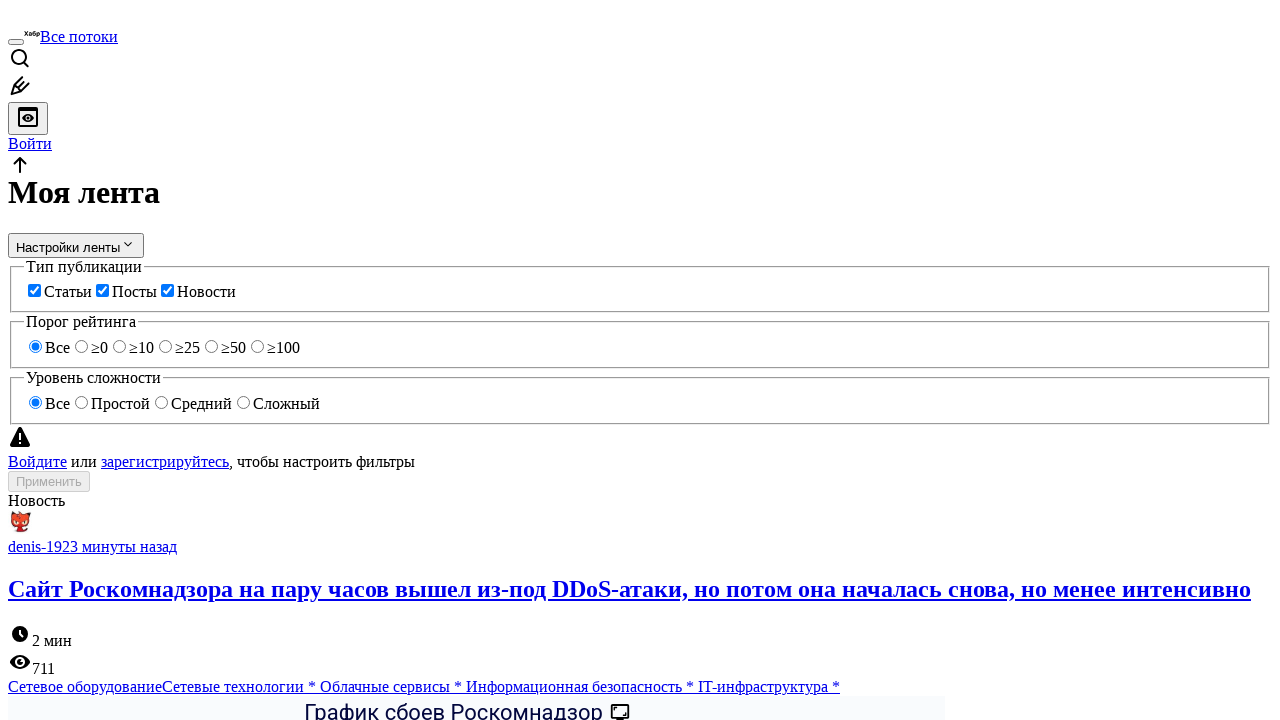